Tests form filling on a dynamic attributes practice page by locating form fields using XPath with partial class matches and filling in a sign-up form with username, password, confirm password, and email fields, then clicking the Sign Up button.

Starting URL: https://v1.training-support.net/selenium/dynamic-attributes

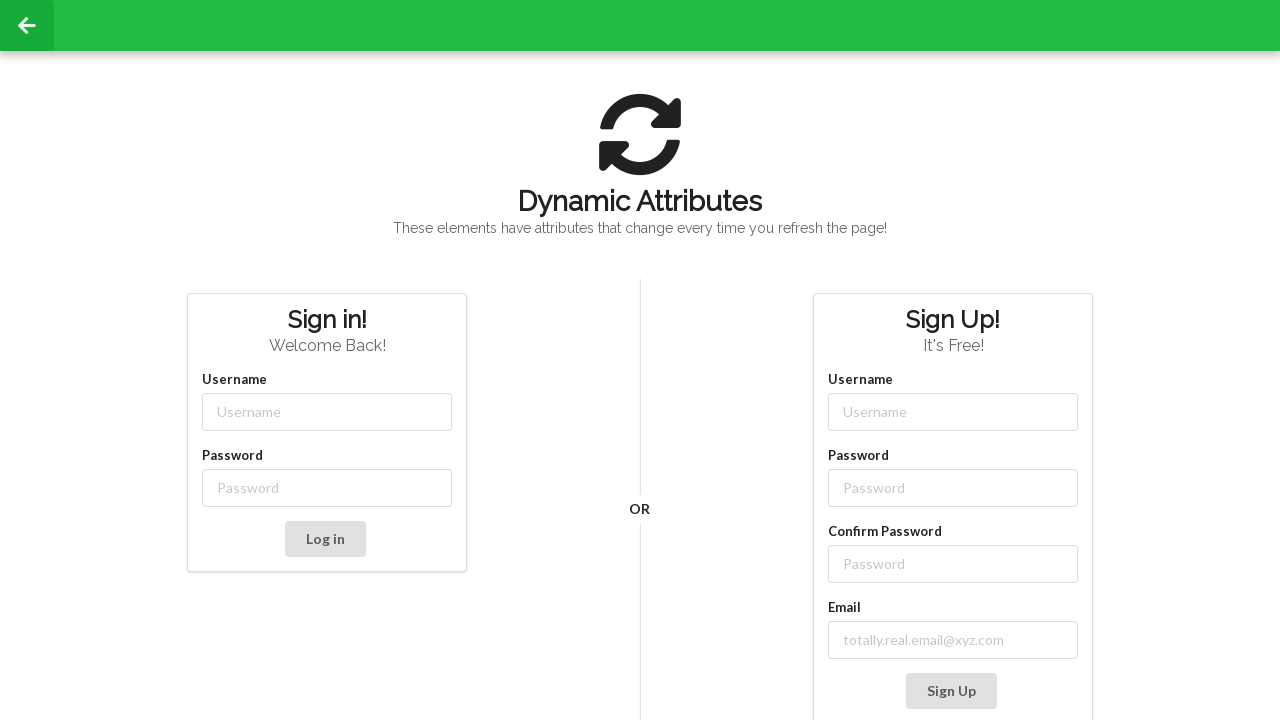

Filled username field with 'NewUser' on input[class*='-username']
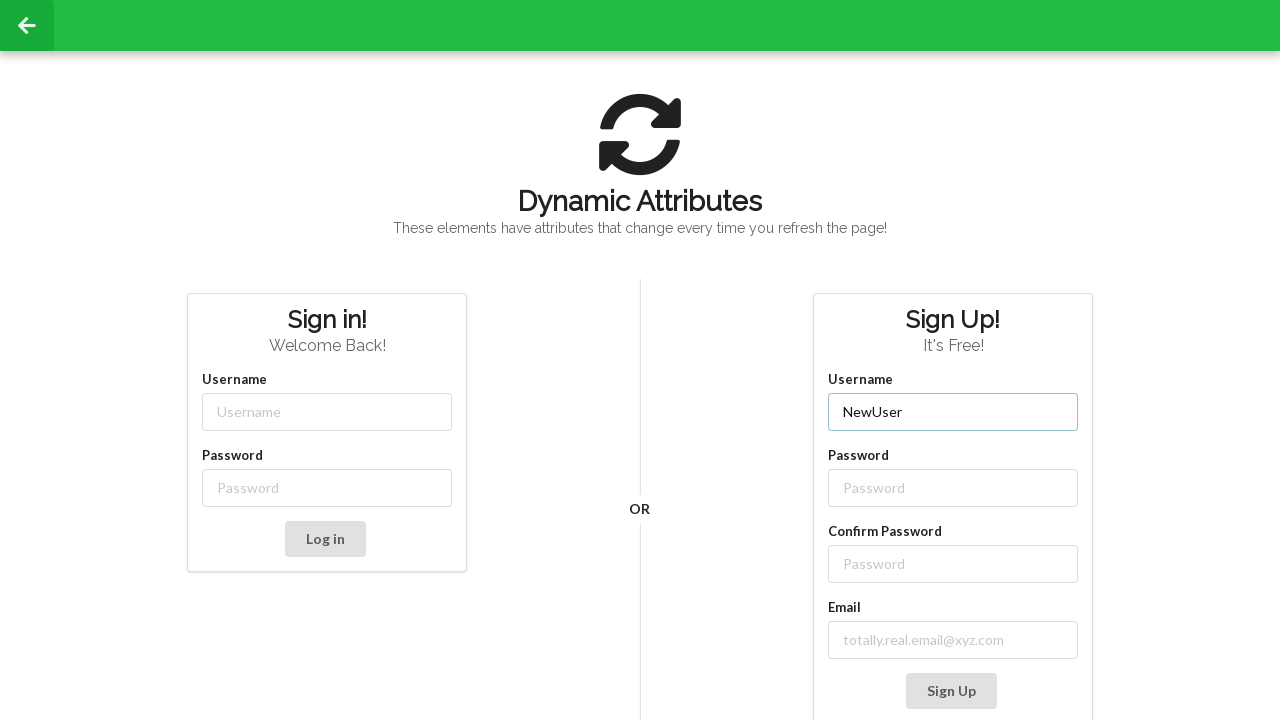

Filled password field with 'SecurePass789' on input[class*='-password']
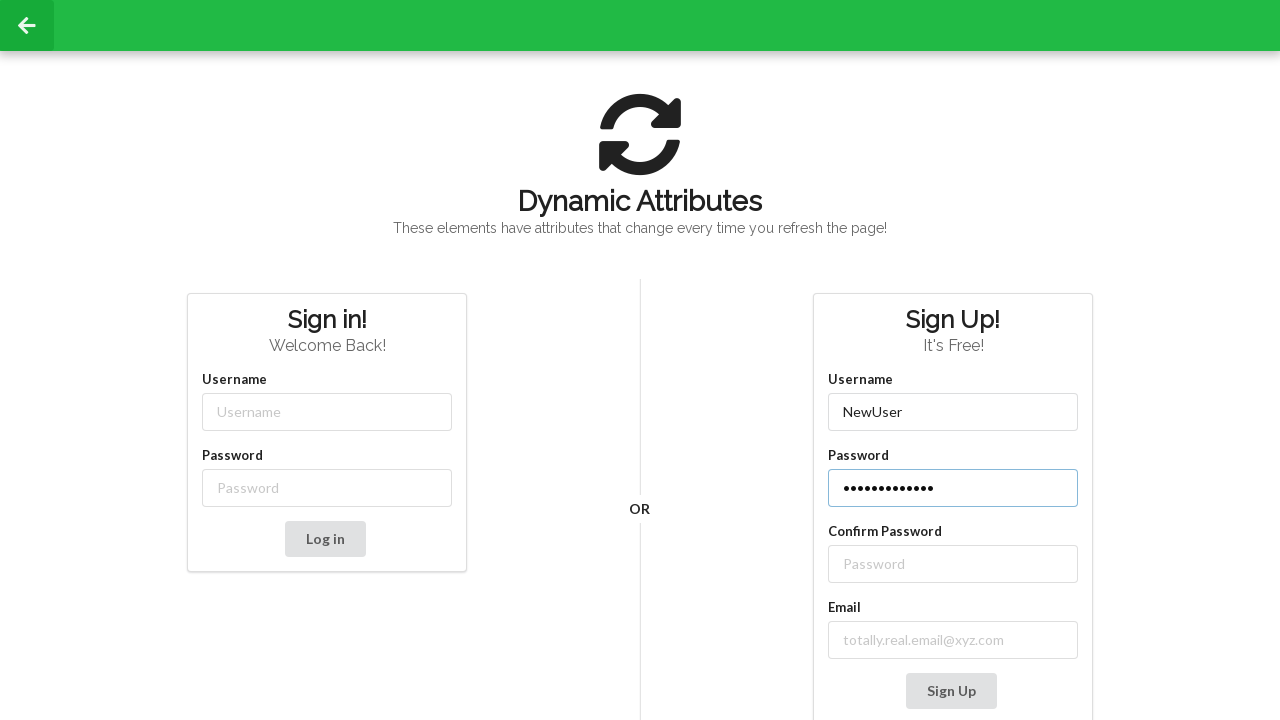

Filled confirm password field with 'SecurePass789' on //label[text()='Confirm Password']/following-sibling::input
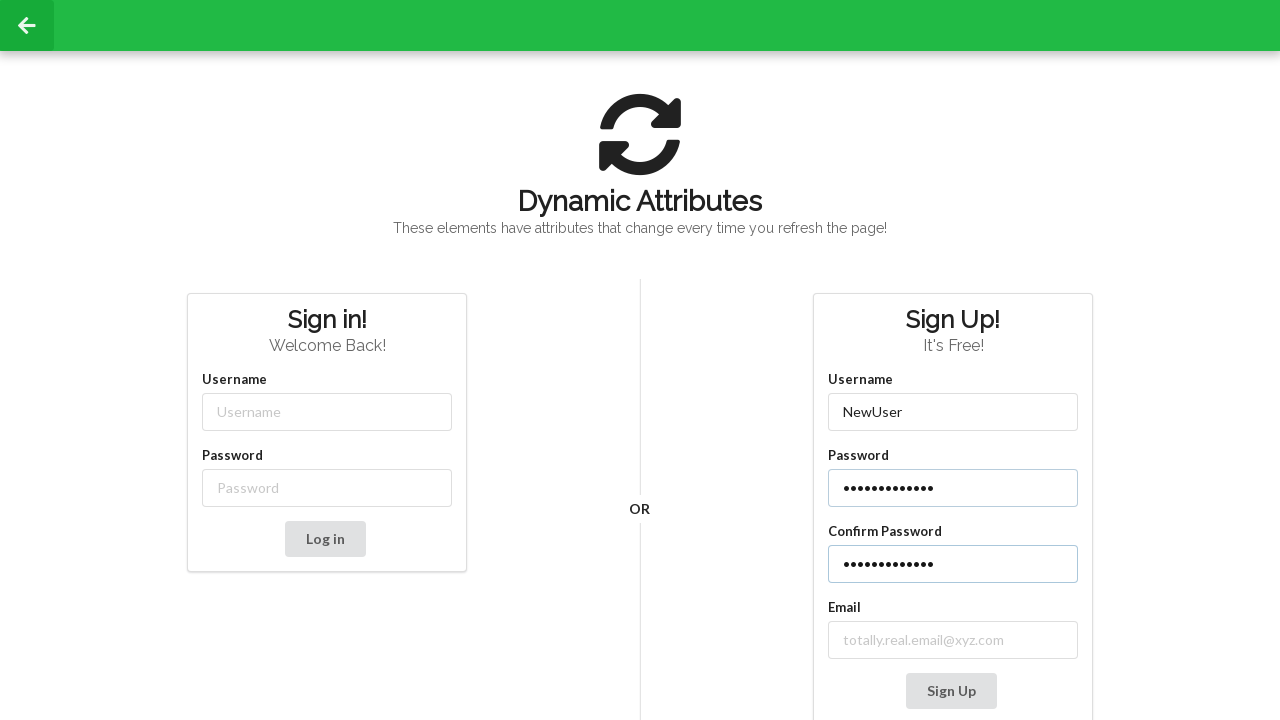

Filled email field with 'testuser@example.com' on //label[contains(text(), 'mail')]/following-sibling::input
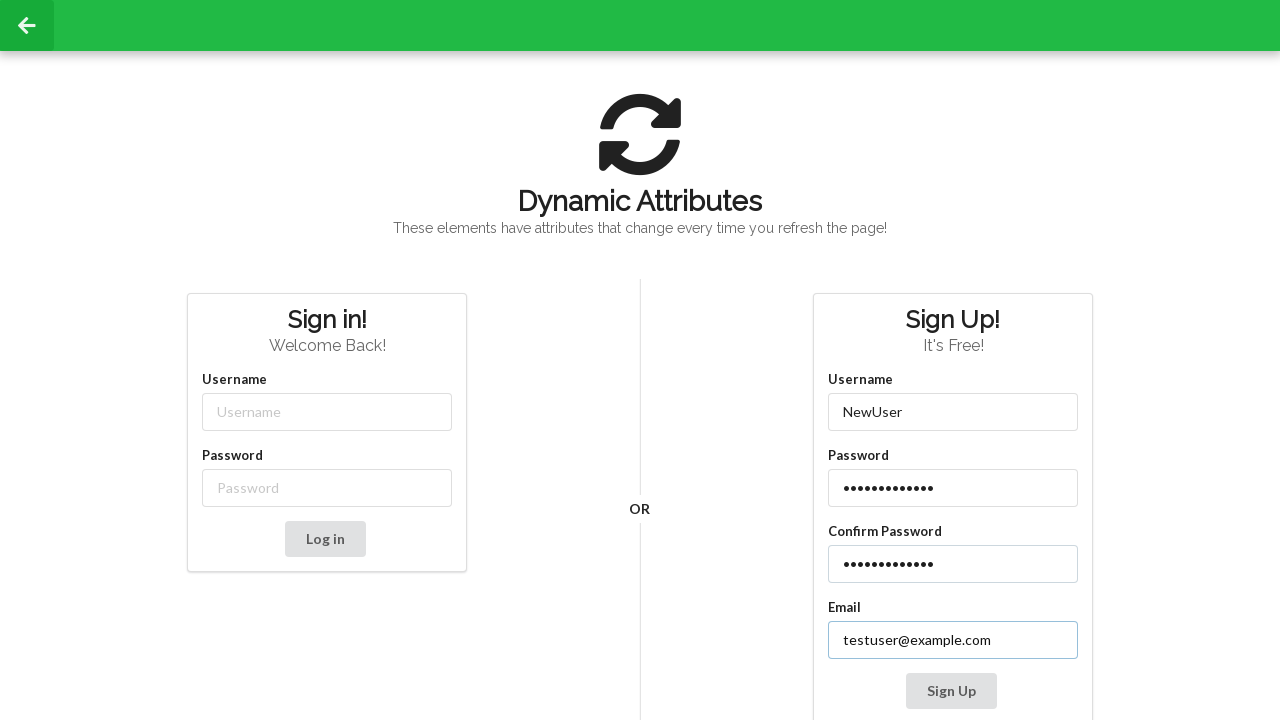

Clicked Sign Up button to submit the form at (951, 691) on xpath=//button[contains(text(), 'Sign Up')]
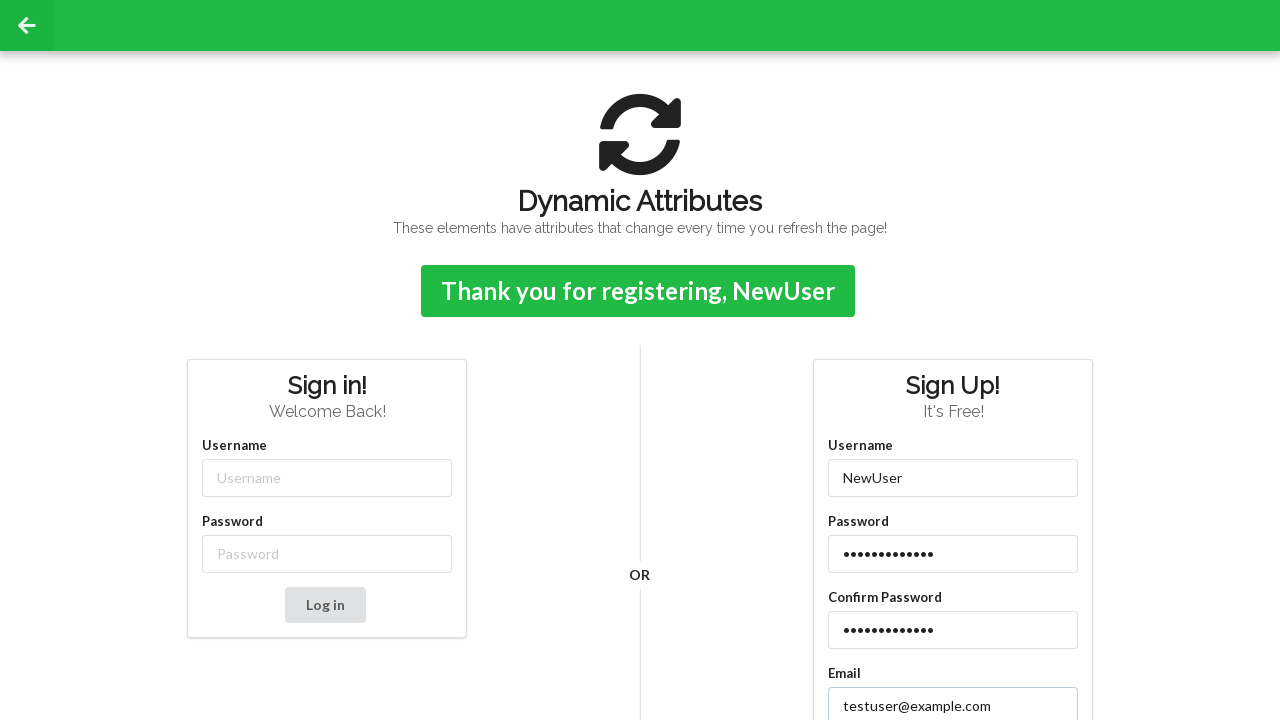

Confirmation message appeared on the page
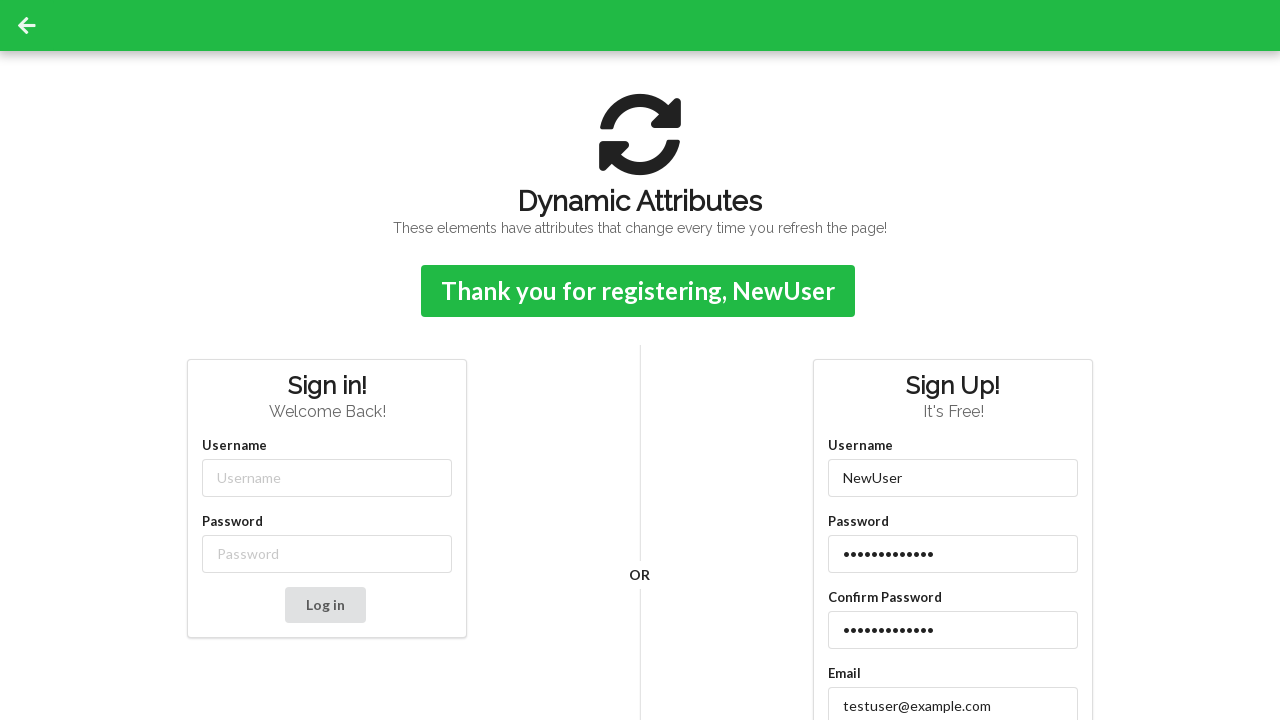

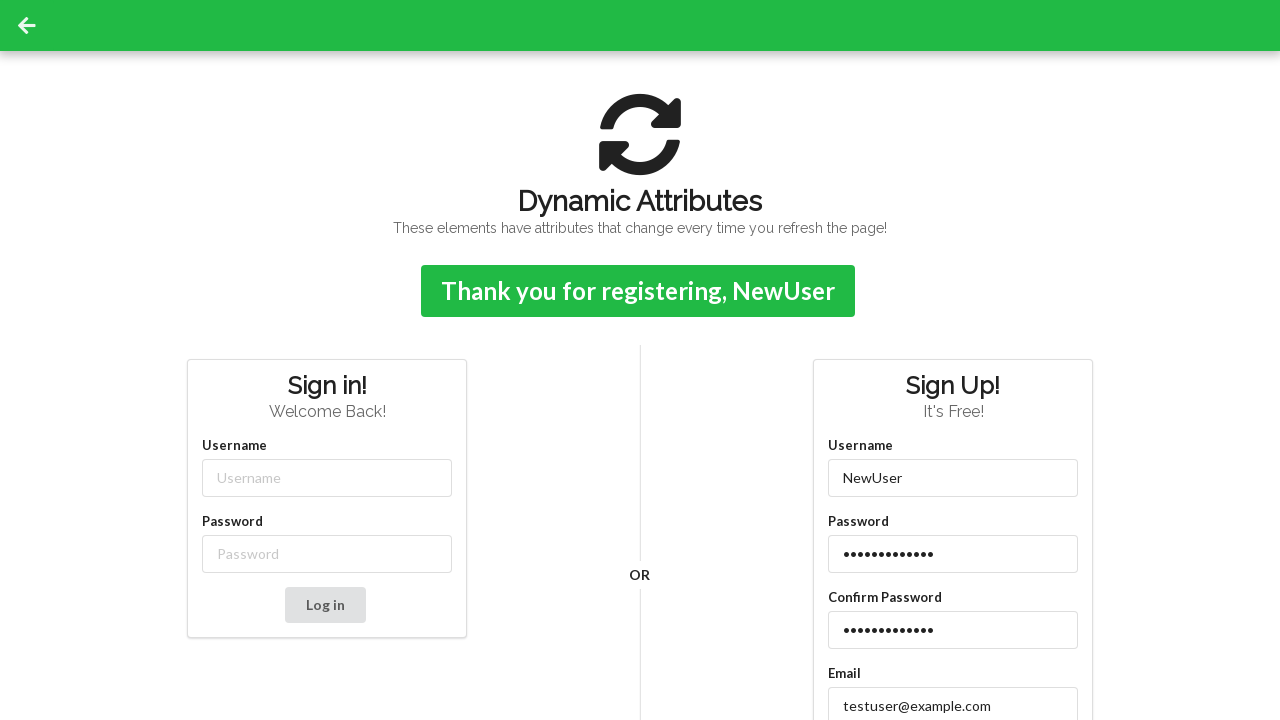